Tests an explicit wait exercise by waiting for a price element to show '100', clicking a book button, calculating a mathematical result based on a displayed value, and submitting the answer.

Starting URL: http://suninjuly.github.io/explicit_wait2.html

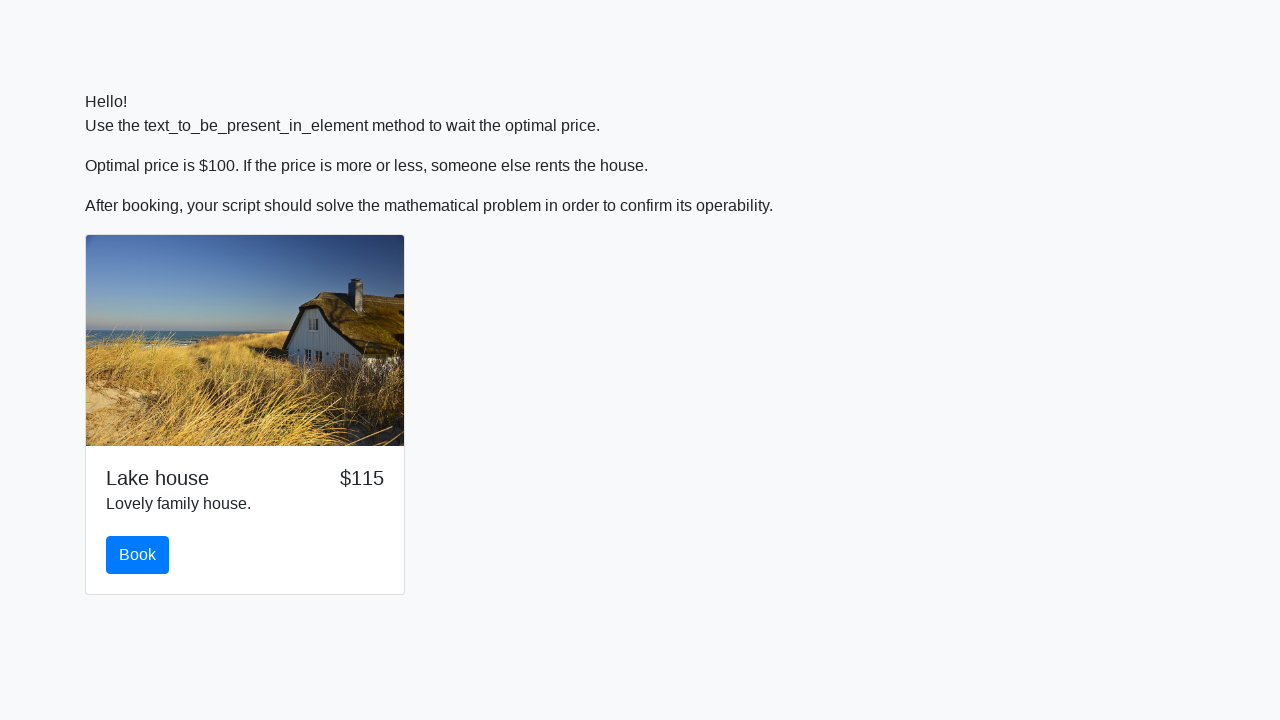

Waited for price element to show '100'
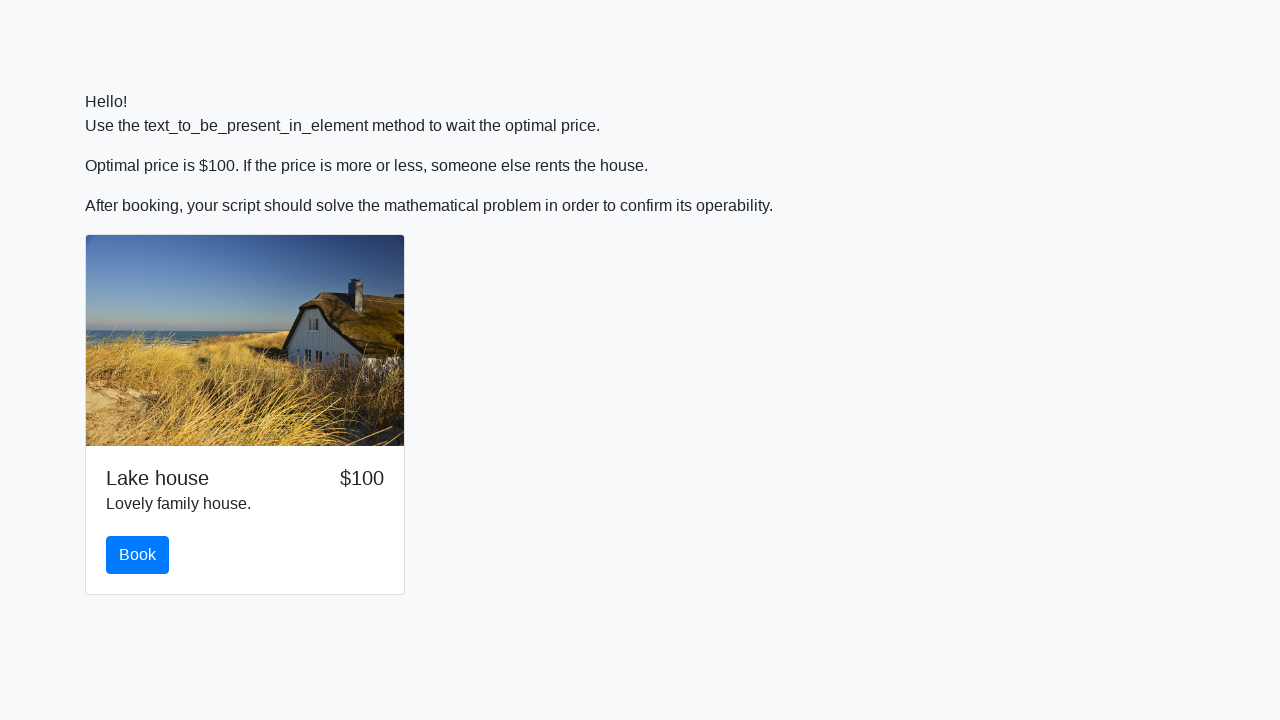

Clicked the book button at (138, 555) on #book
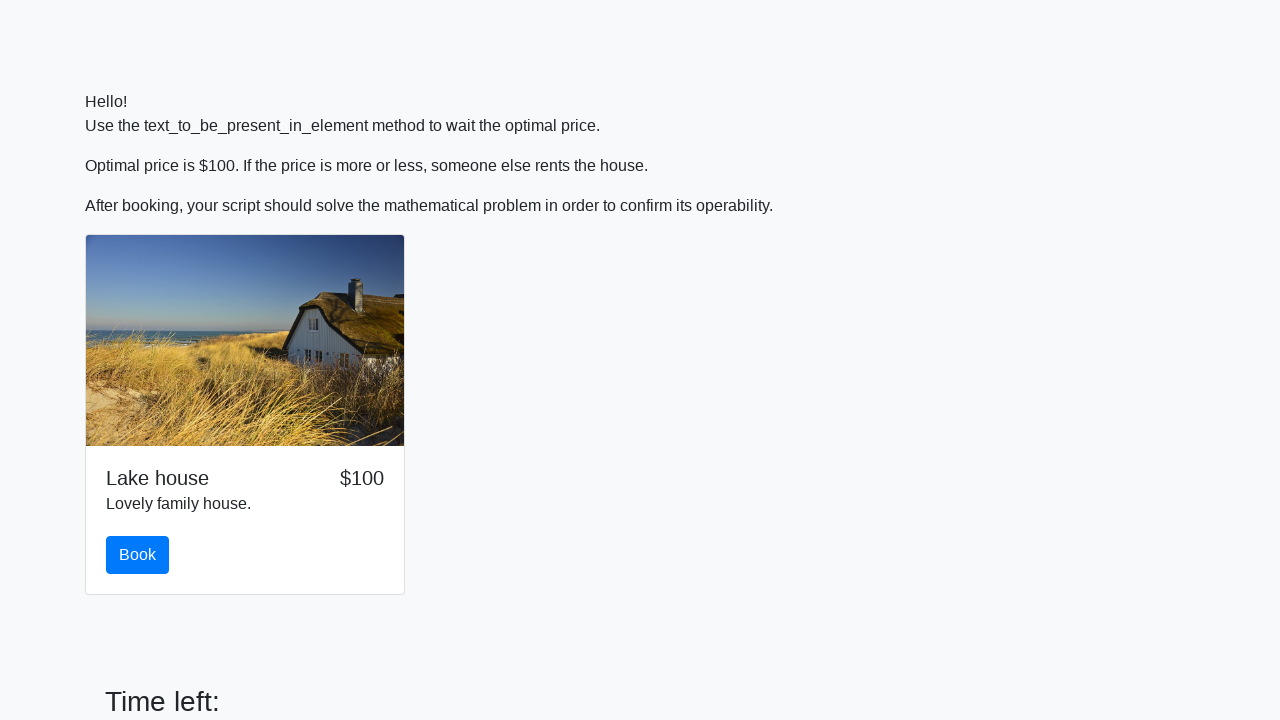

Retrieved x value from input_value element: 387
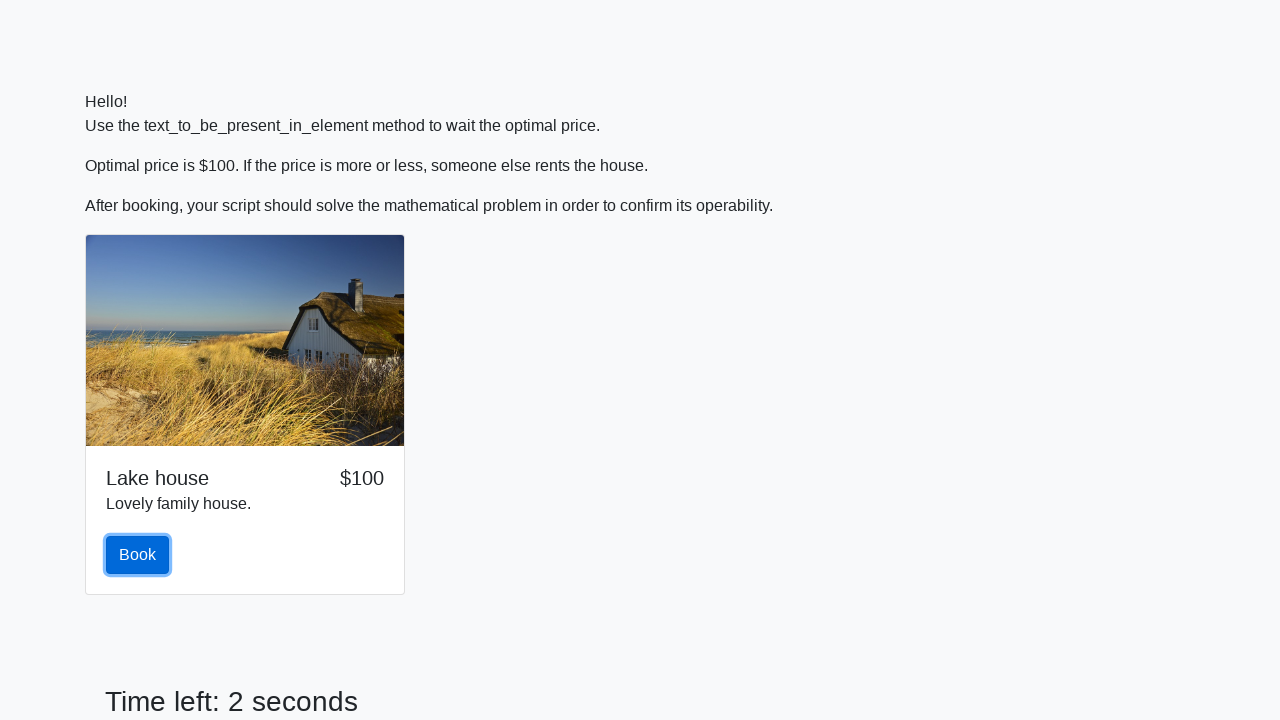

Calculated mathematical result using formula: 1.8897058586580002
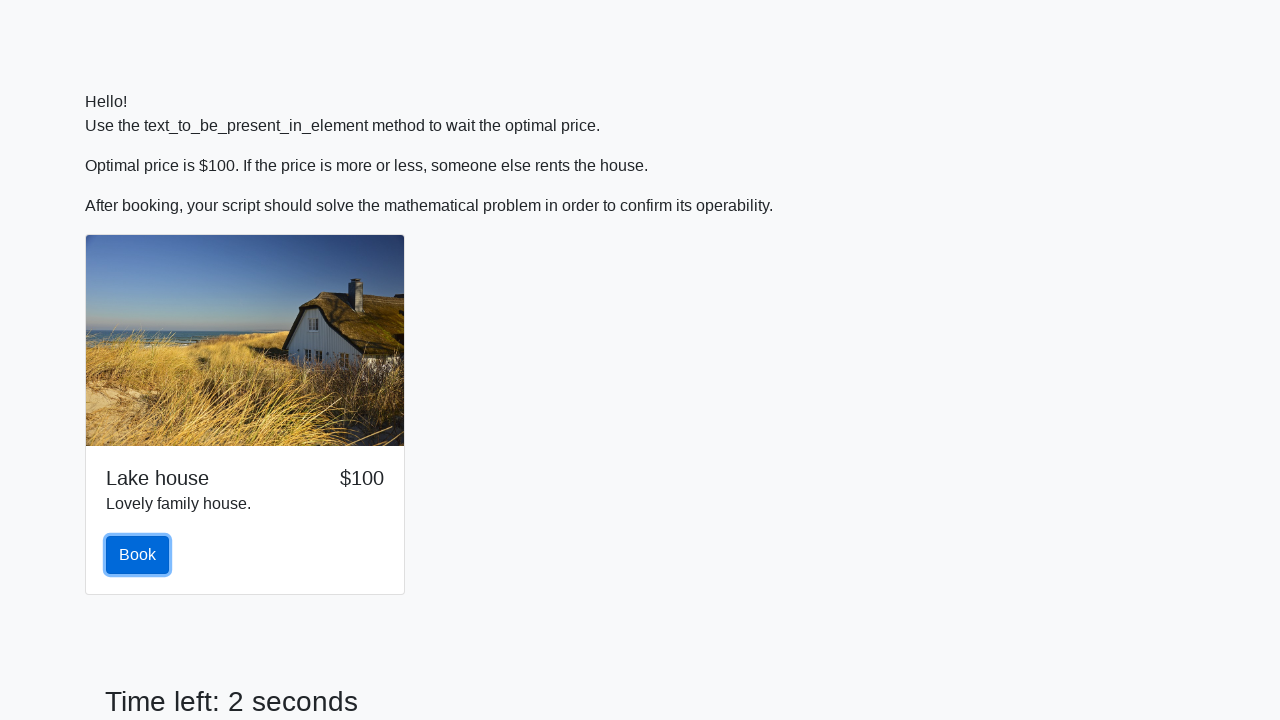

Filled answer field with calculated value: 1.8897058586580002 on #answer
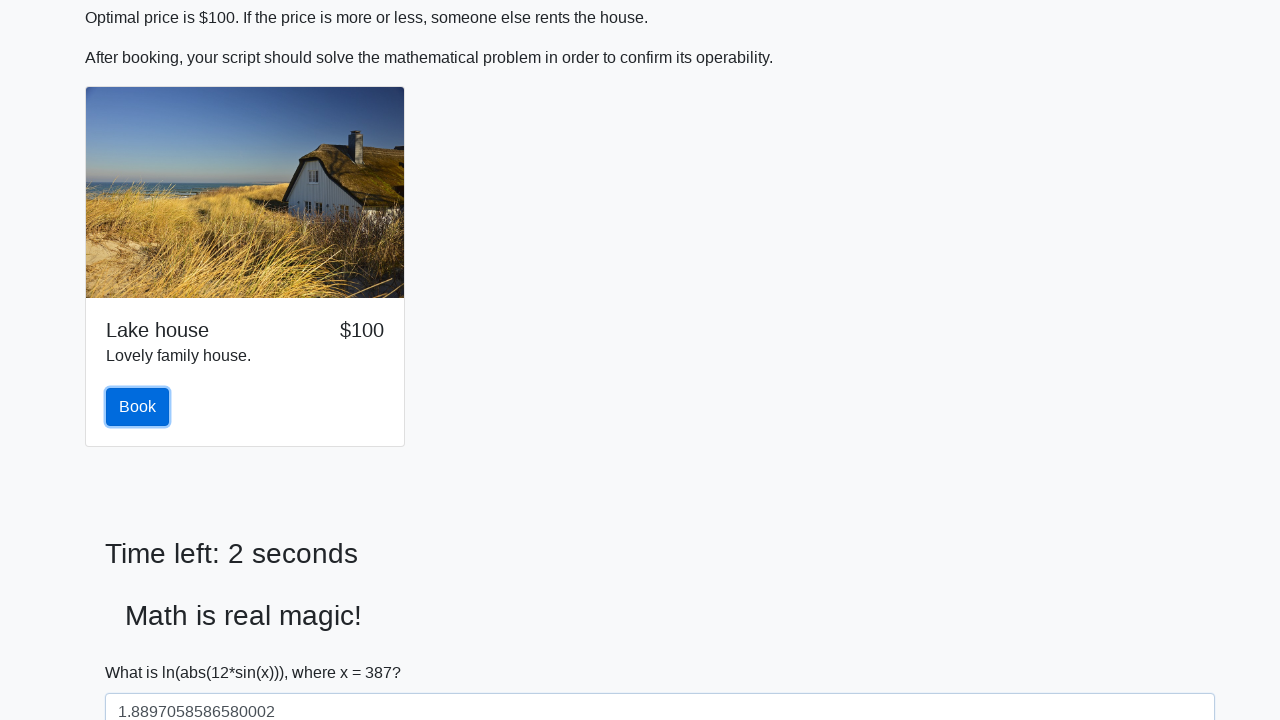

Clicked the solve/submit button to submit answer at (143, 651) on #solve
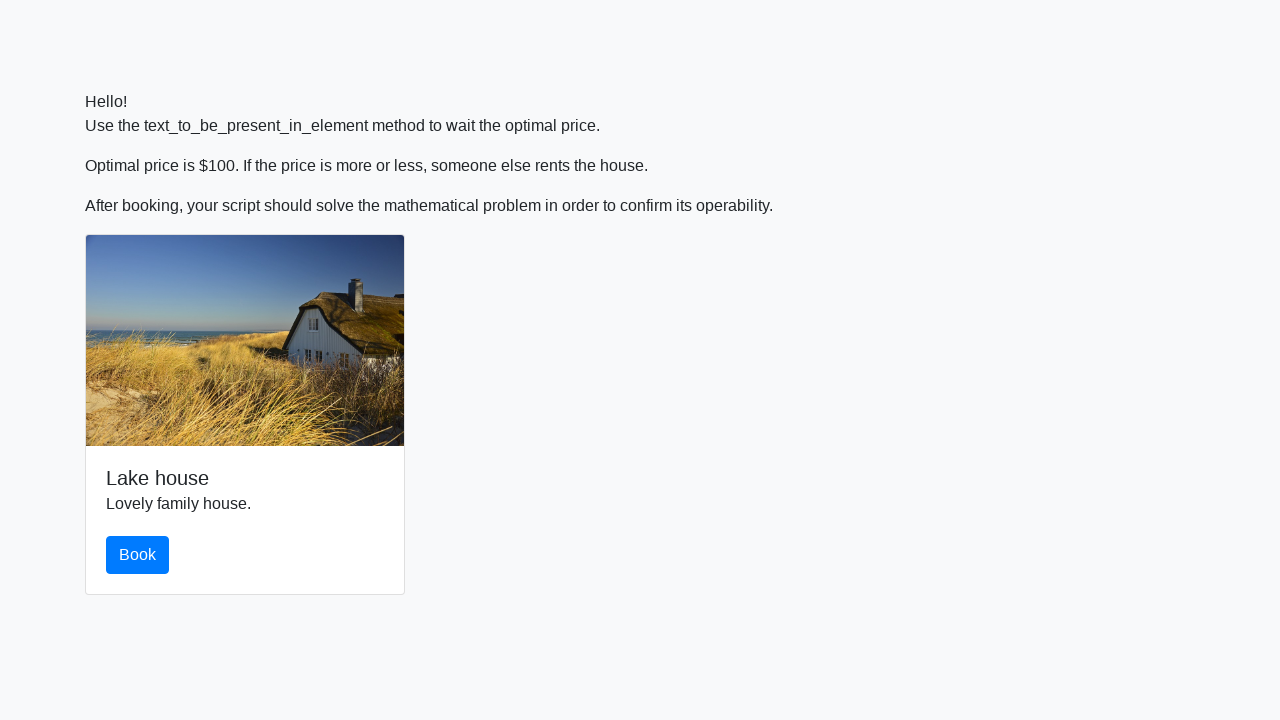

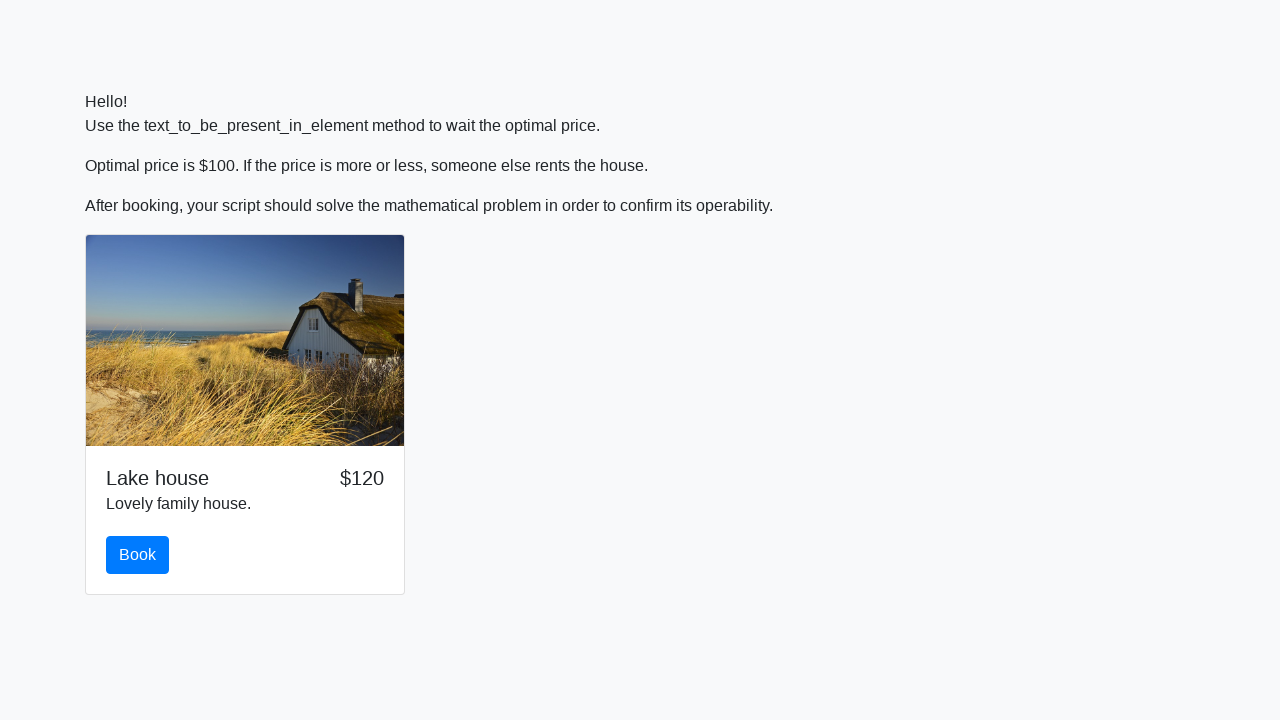